Tests form submission on a Selenium training page that has dynamic attributes on input fields, demonstrating how to locate elements with changing class names using partial attribute matching.

Starting URL: https://v1.training-support.net/selenium/dynamic-attributes

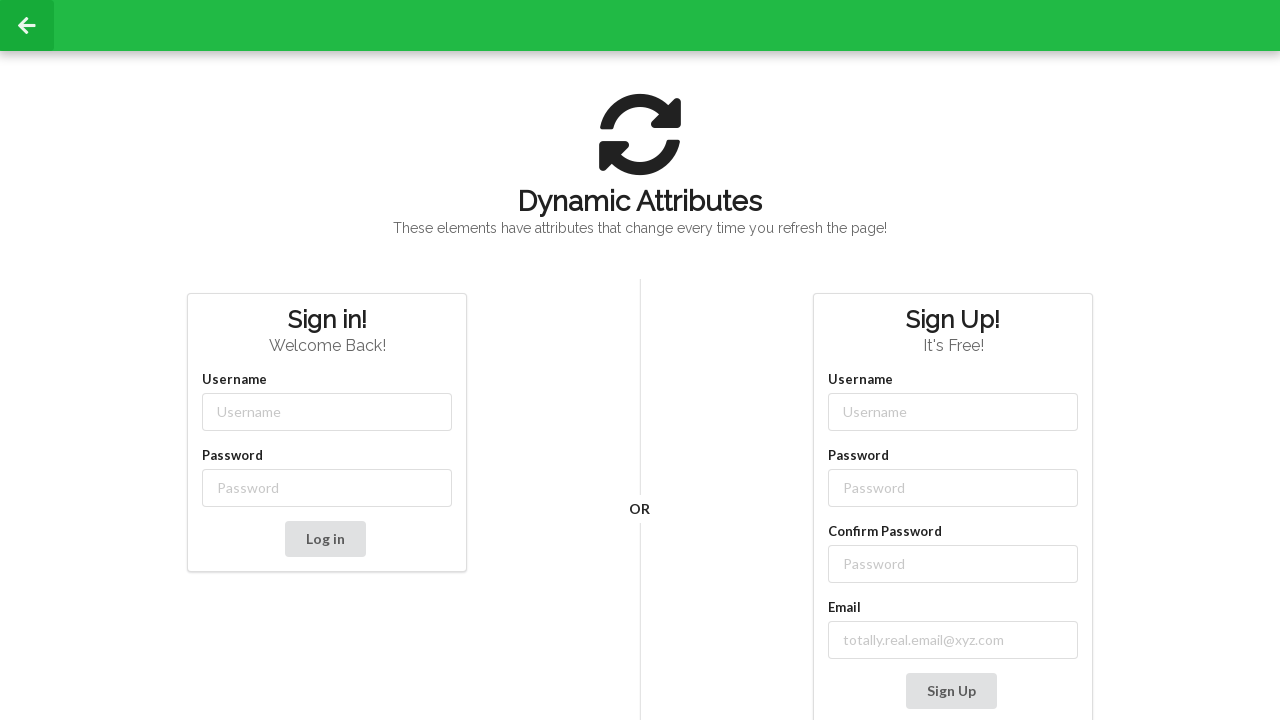

Filled username field with 'admin' using partial class attribute matching on input[class^='username-']
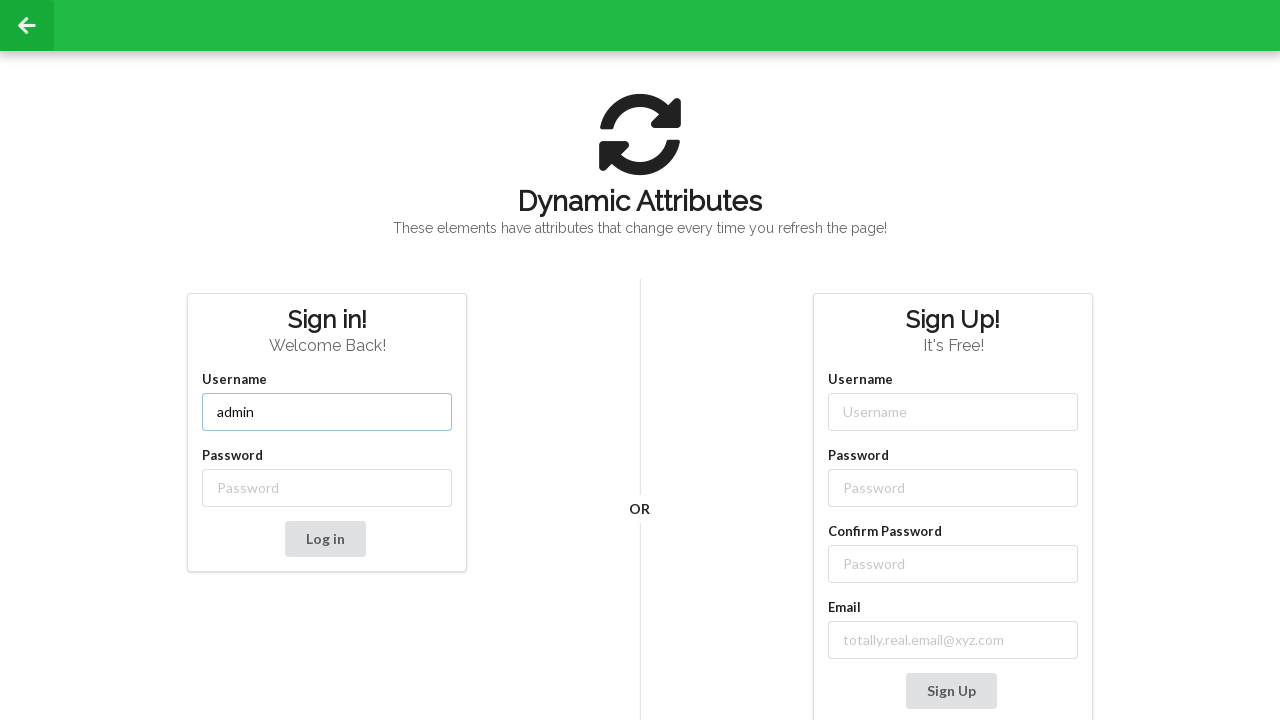

Filled password field with 'password' using partial class attribute matching on input[class^='password-']
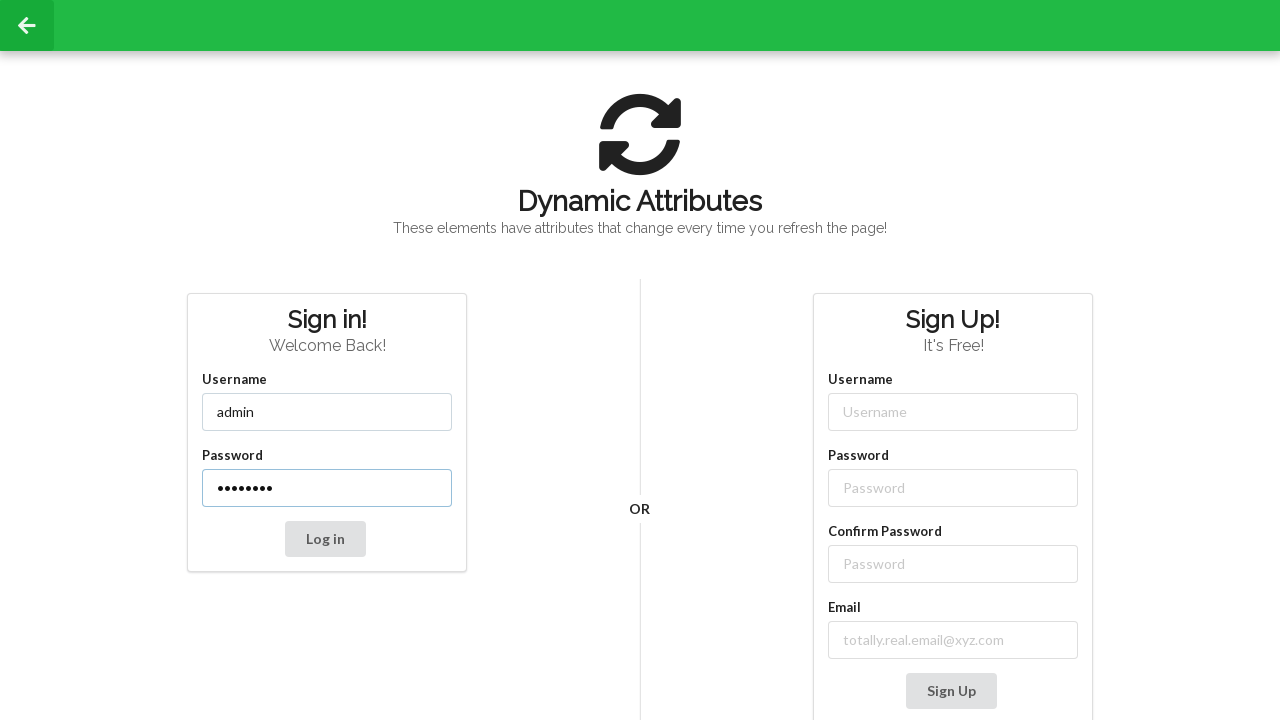

Clicked submit button to submit the form at (325, 539) on button[type='submit']
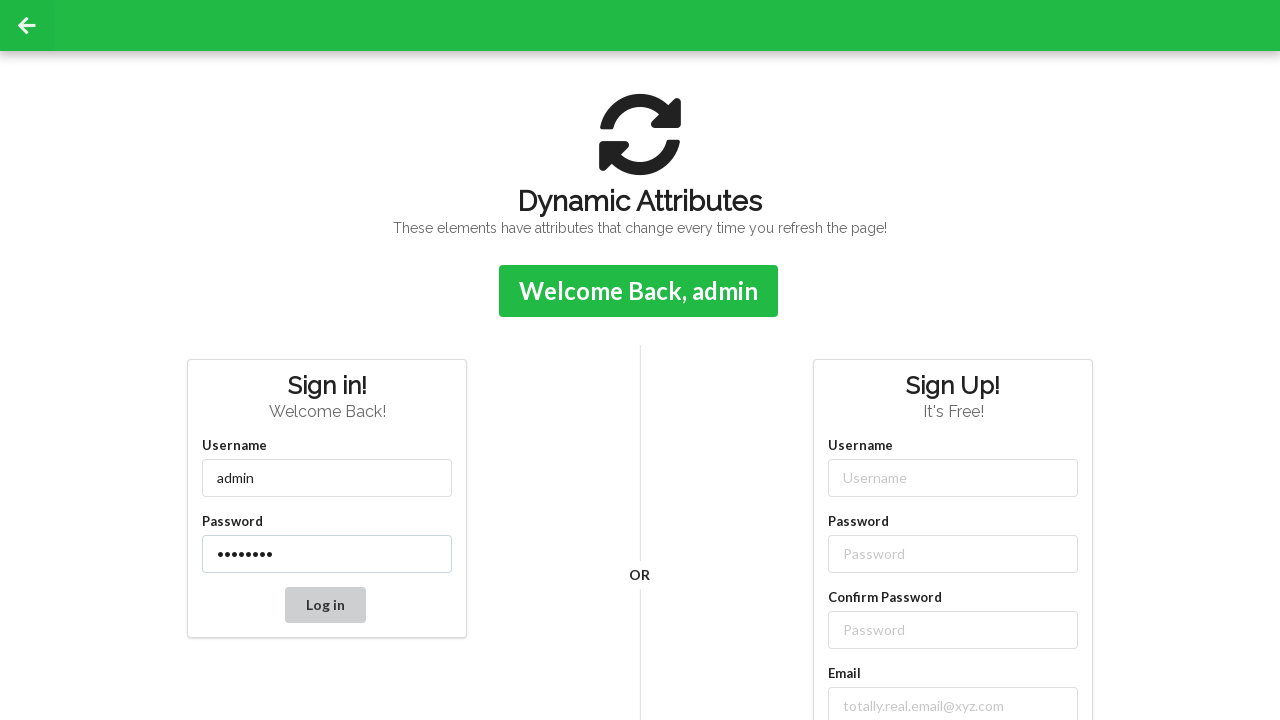

Form submission confirmation message appeared
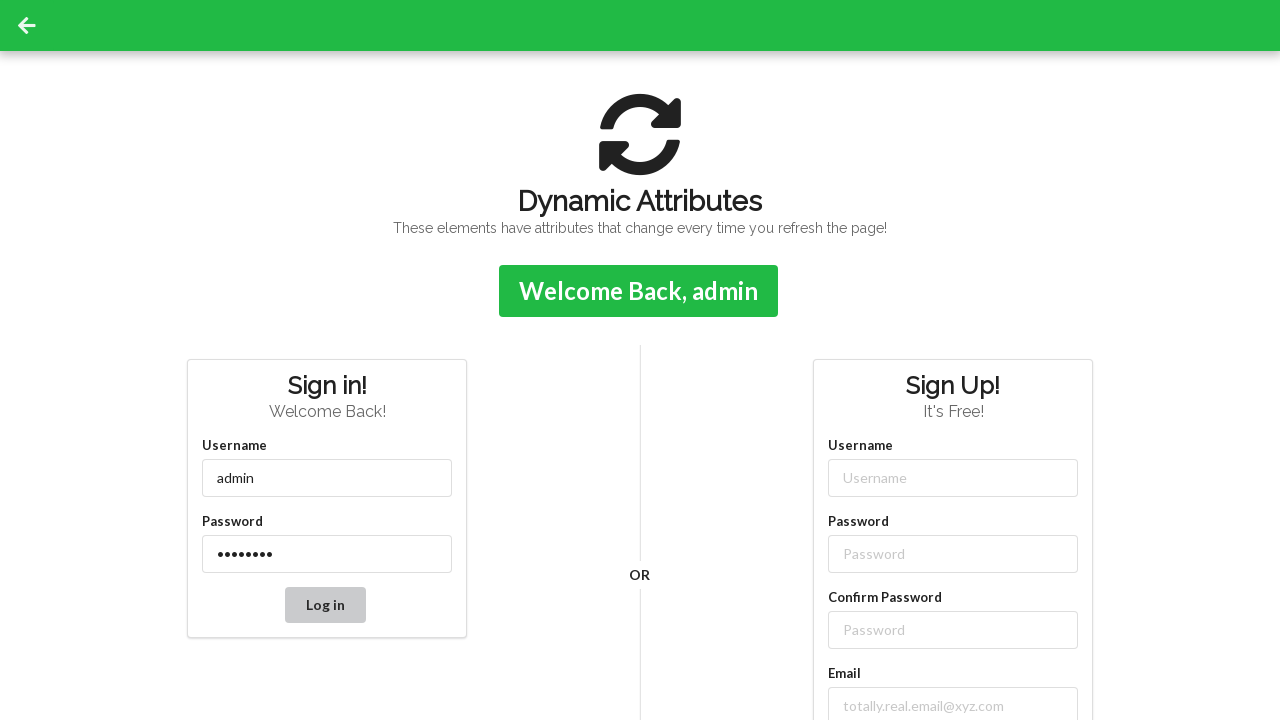

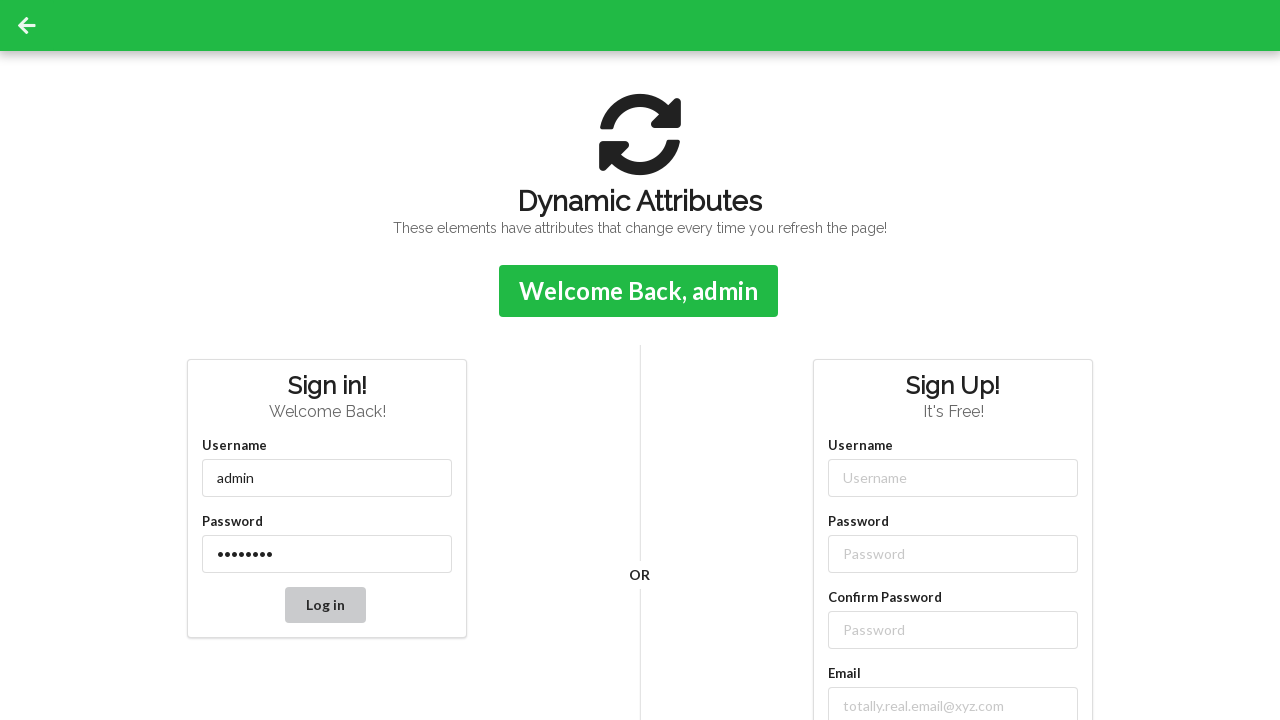